Tests input field functionality by entering text, clearing the field, and entering new text

Starting URL: http://the-internet.herokuapp.com/inputs

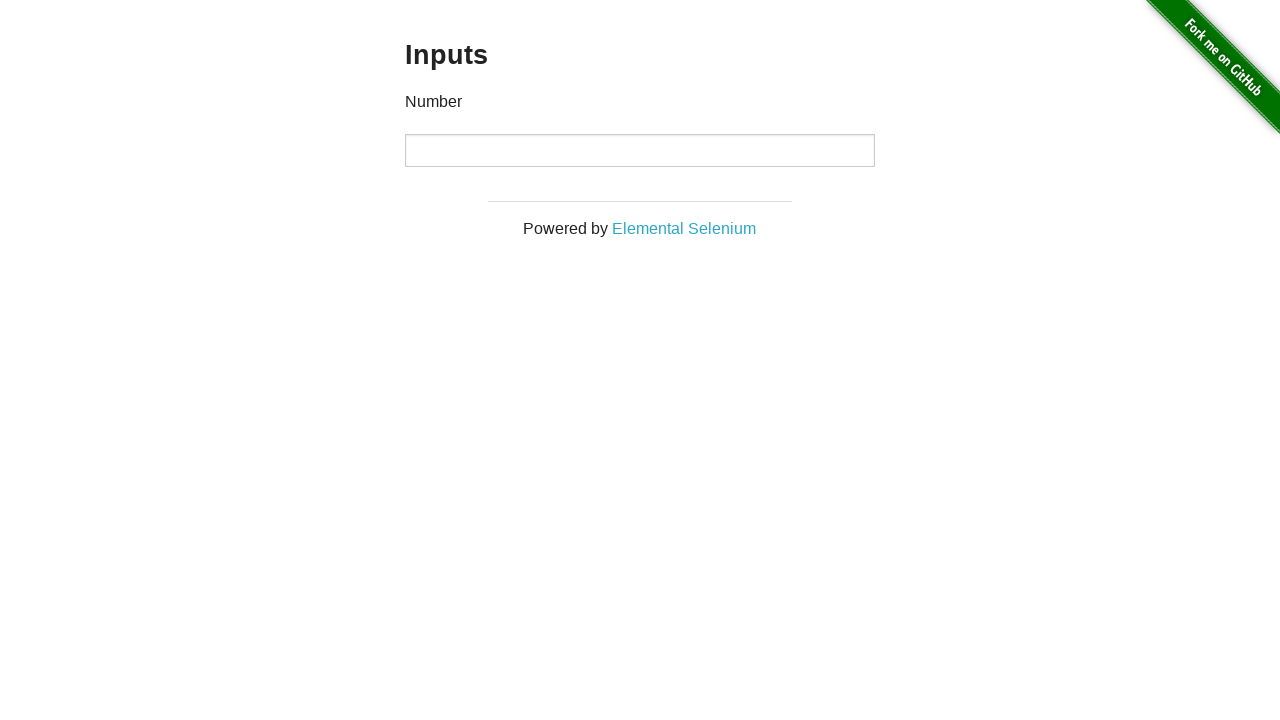

Located input field and entered '1000' on input
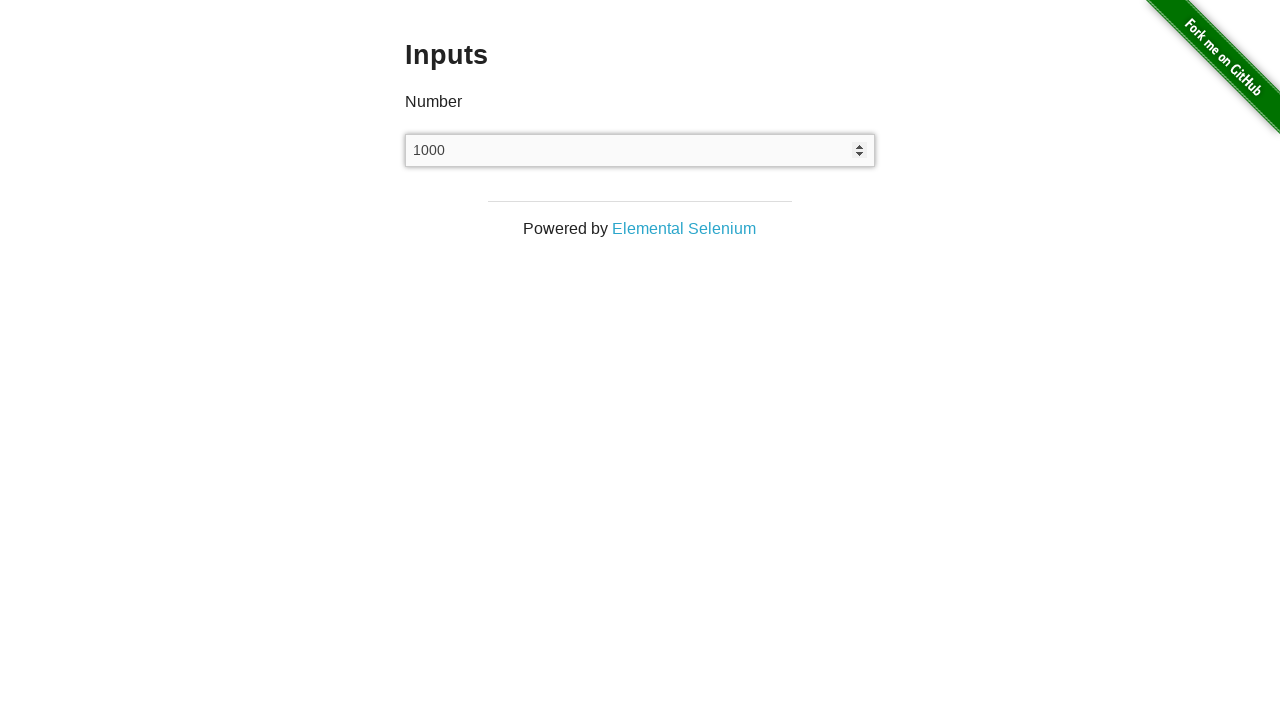

Cleared the input field on input
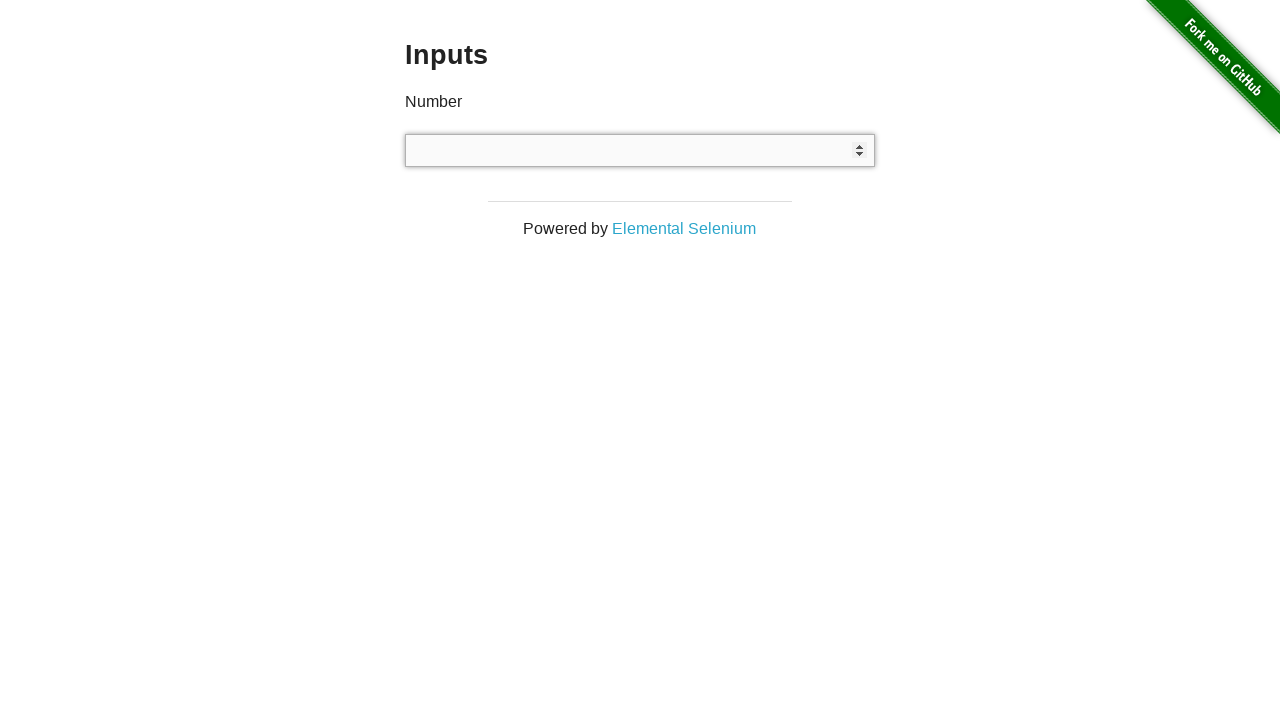

Entered '999' into the input field on input
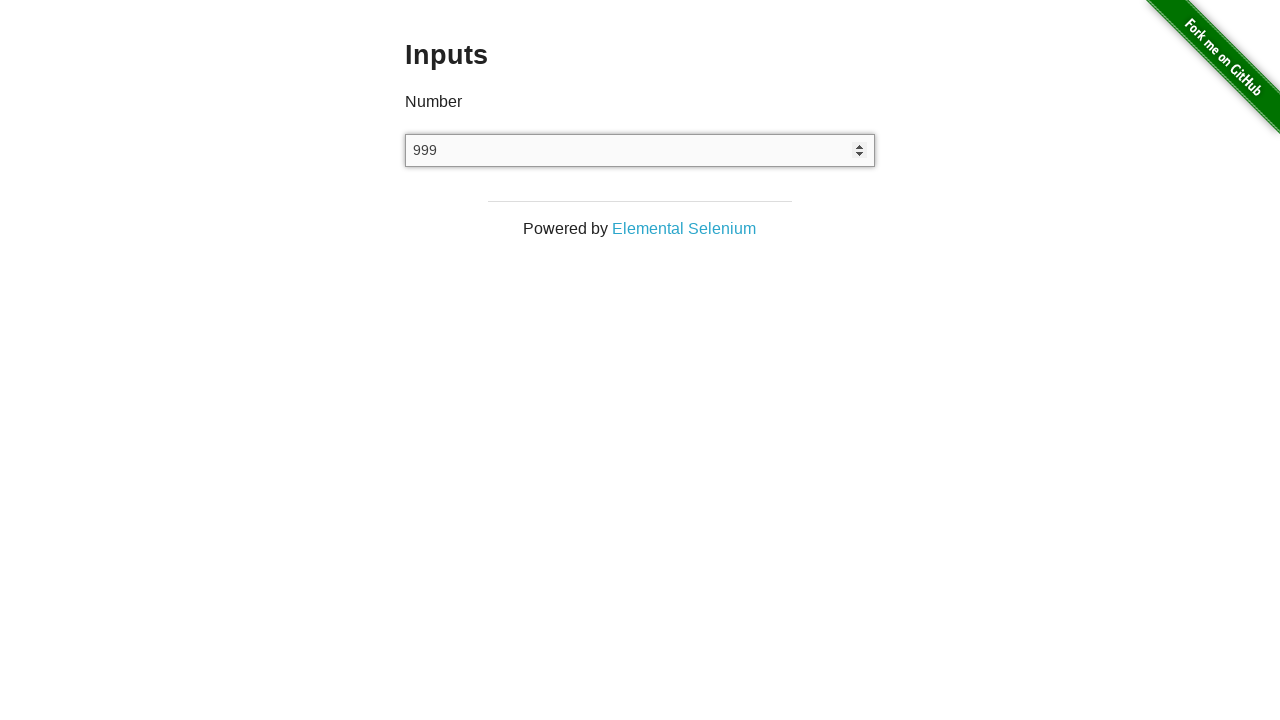

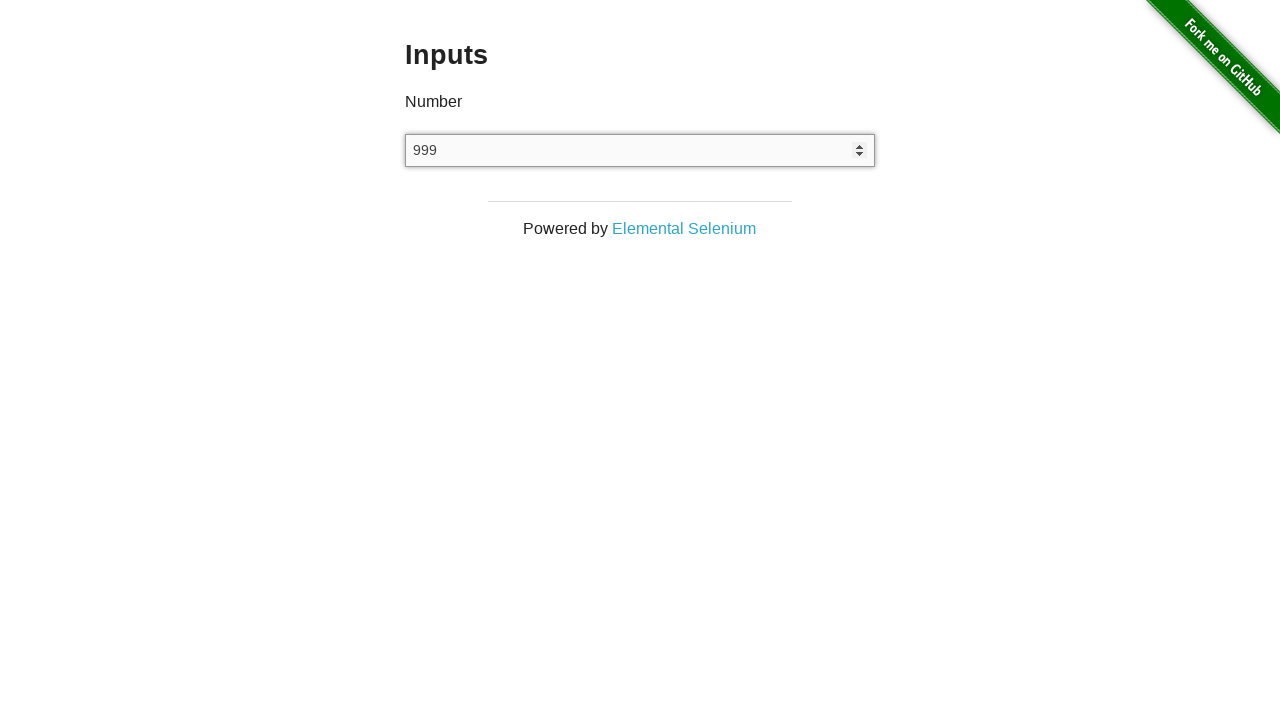